Tests navigation to the registration page by clicking the registration link and verifying the URL changes to the registration page.

Starting URL: https://qa.koel.app

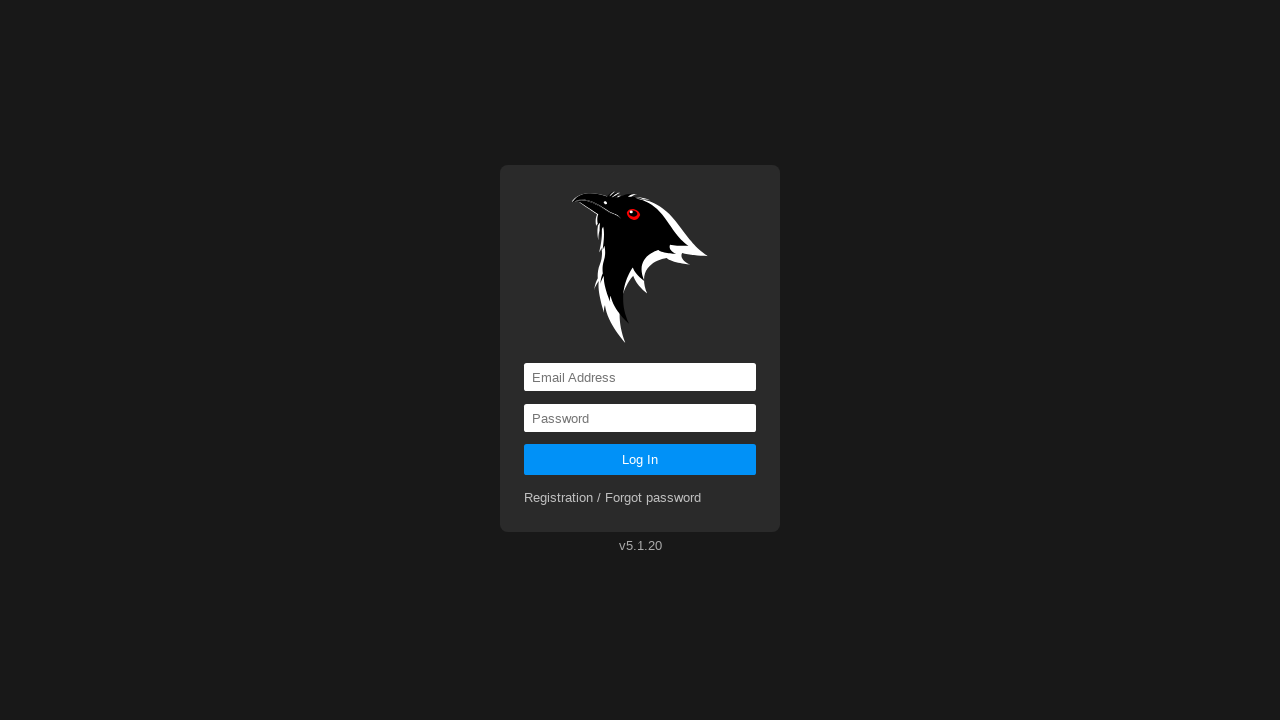

Clicked on the registration link at (613, 498) on a[href='registration']
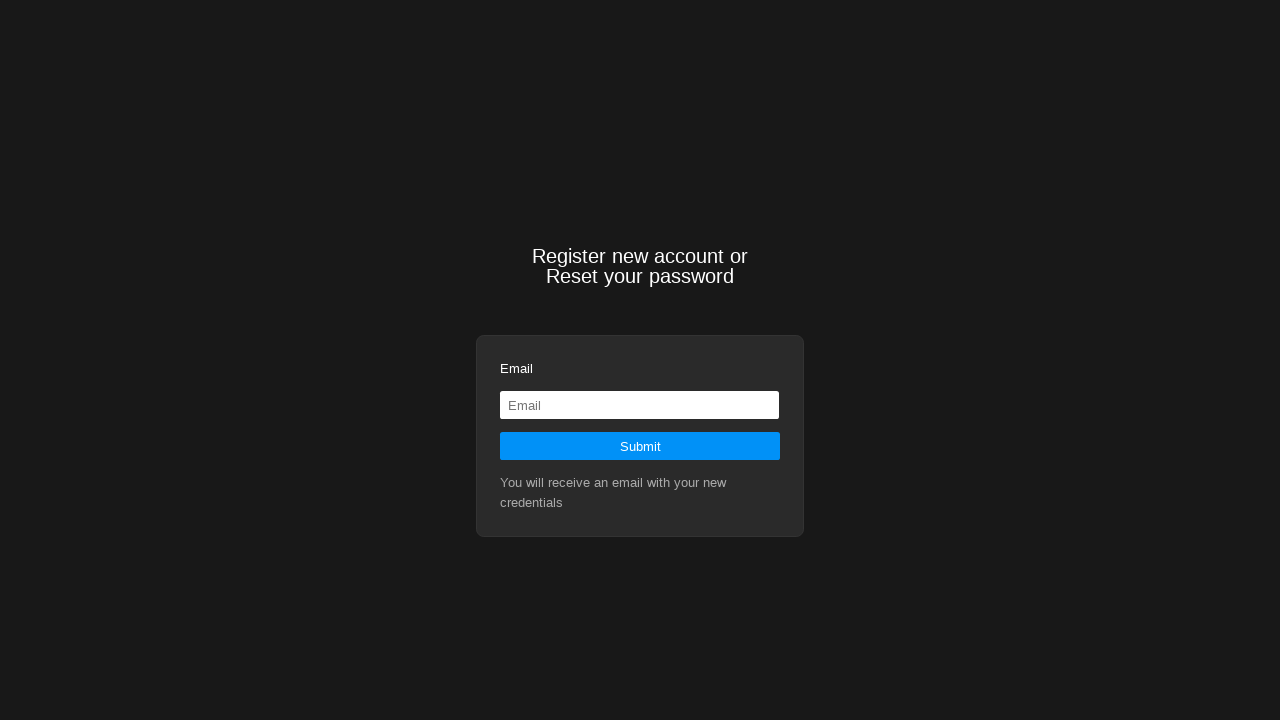

Navigation to registration page completed, URL verified as https://qa.koel.app/registration
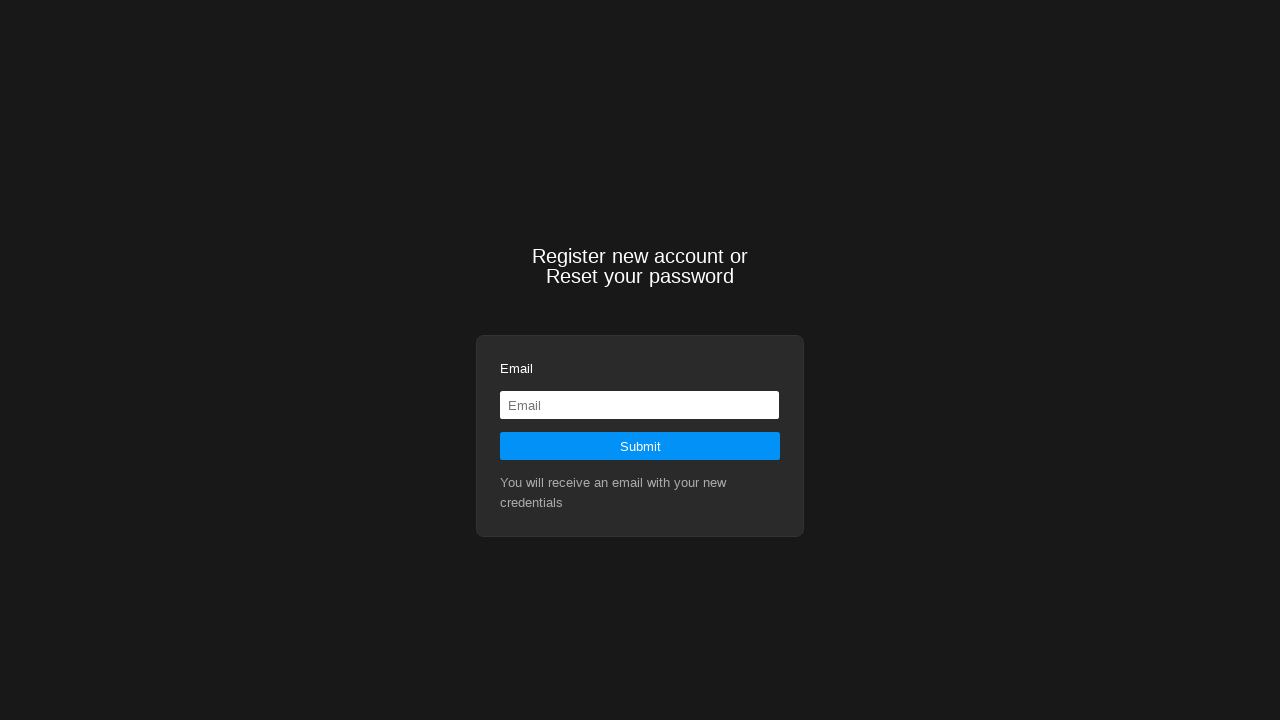

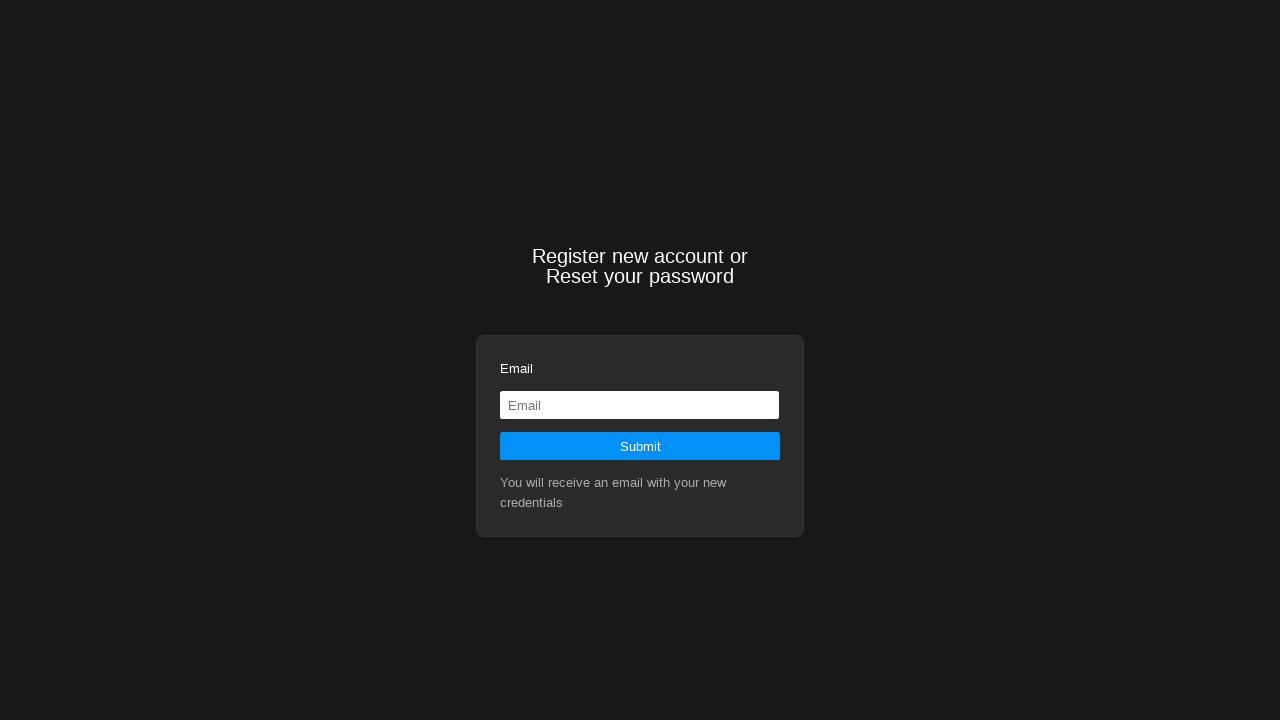